Tests that clicking on the Test Cases link from the homepage navigates to the test cases page successfully

Starting URL: https://automationexercise.com/

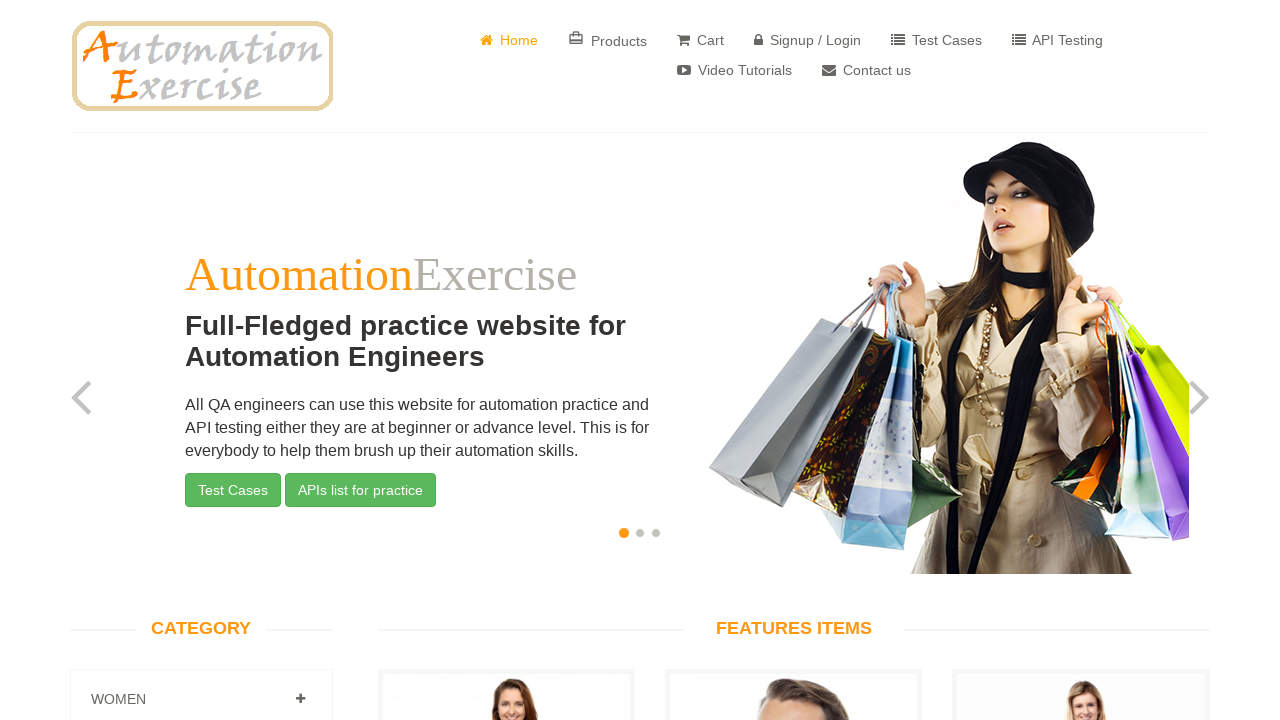

Clicked on Test Cases link from homepage at (936, 40) on a:has-text('Test Cases')
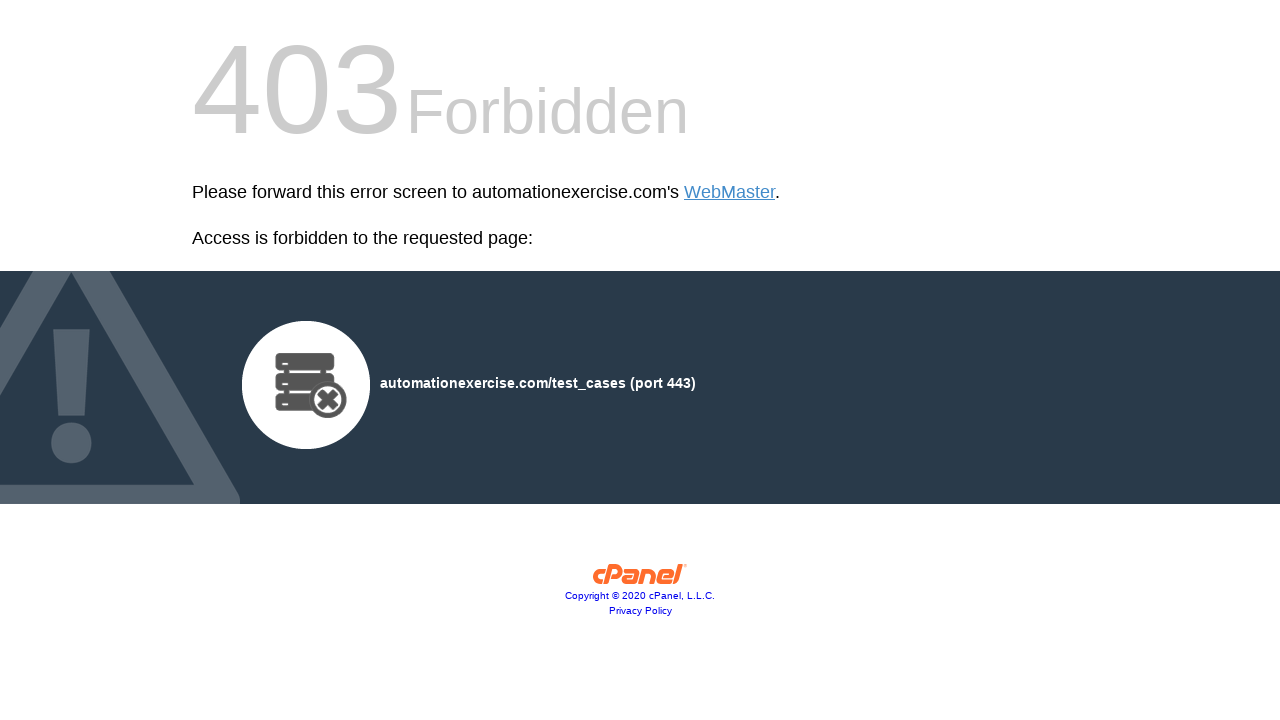

Navigation to test cases page completed successfully
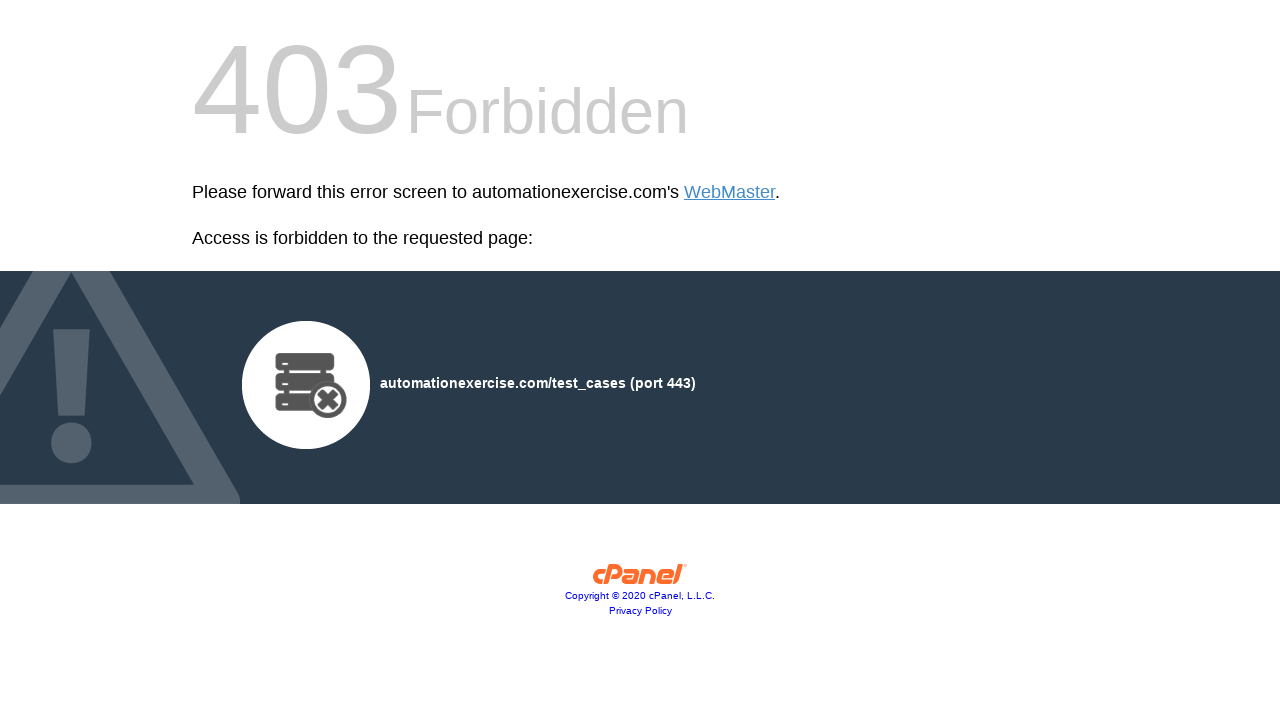

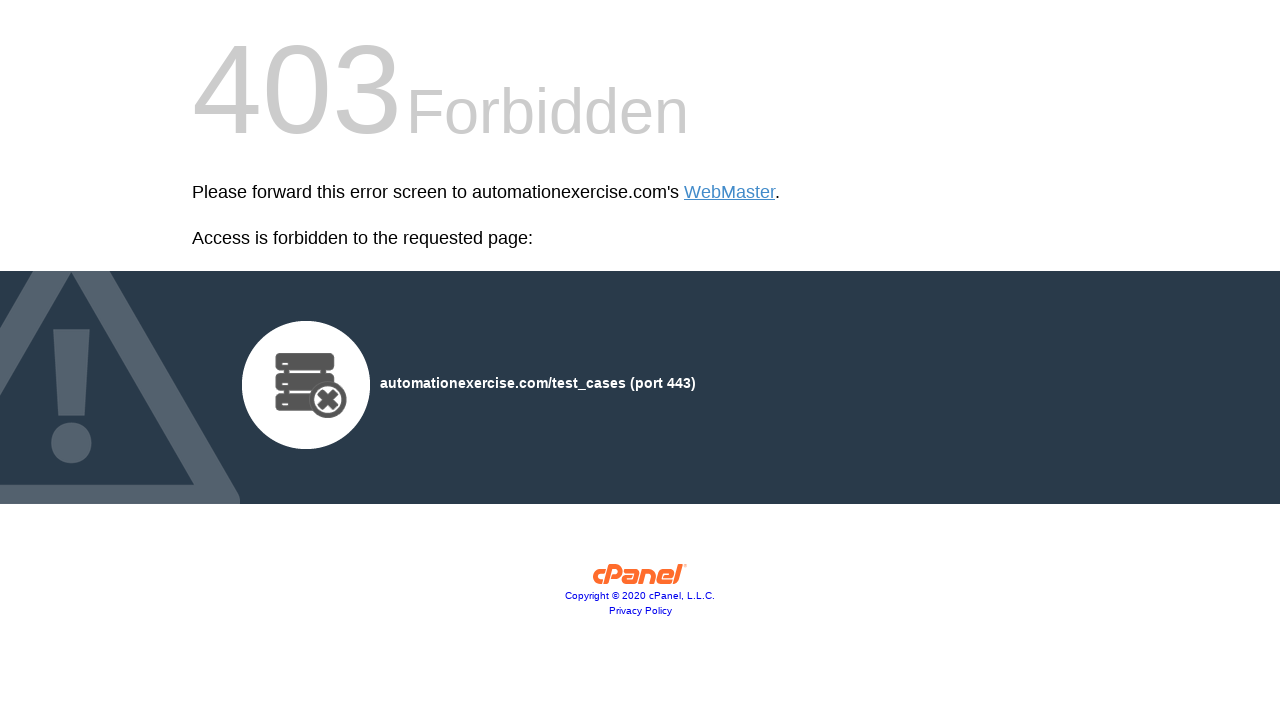